Navigates to OpenWeatherMap homepage and verifies the URL contains 'openweathermap'

Starting URL: https://openweathermap.org/

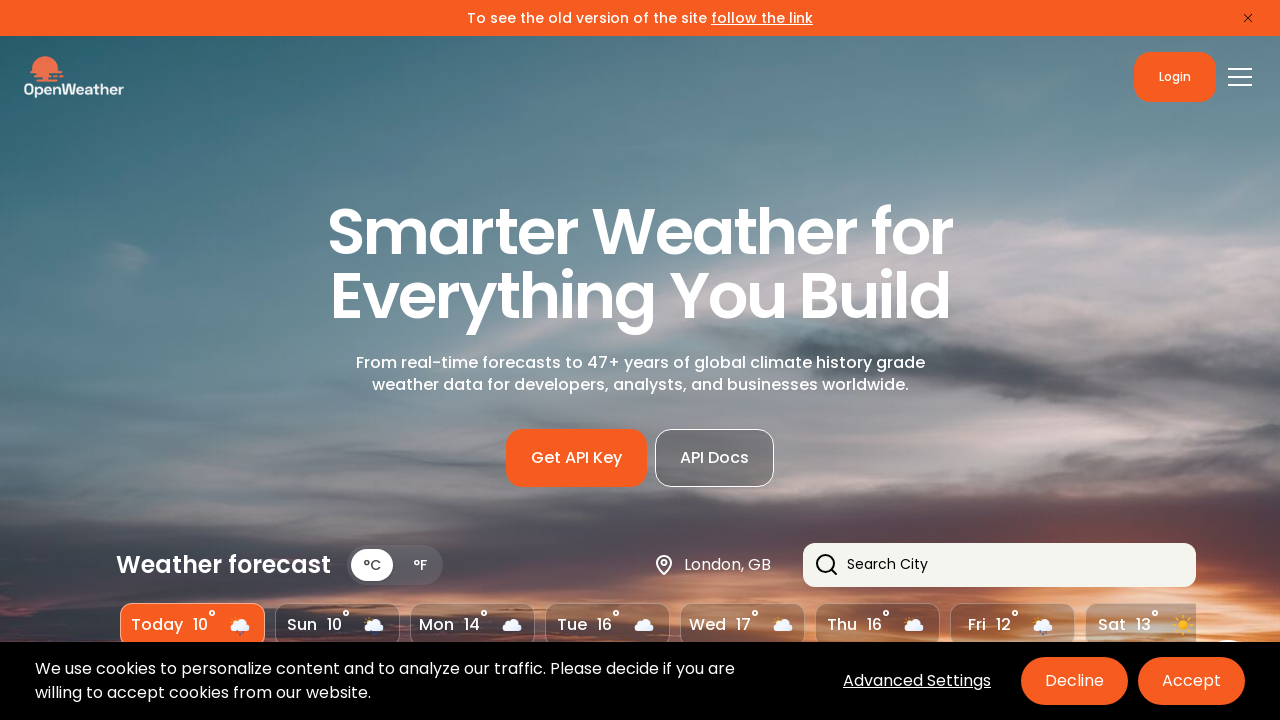

Navigated to OpenWeatherMap homepage at https://openweathermap.org/
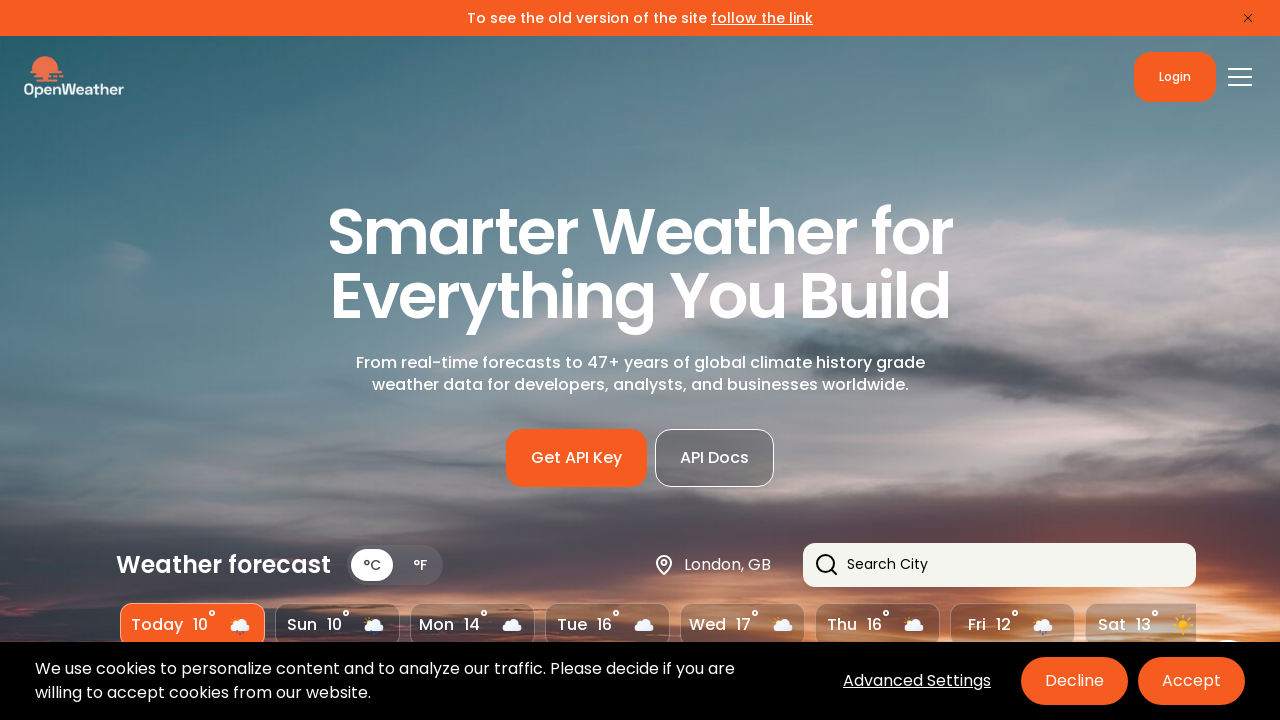

Verified URL contains 'openweathermap'
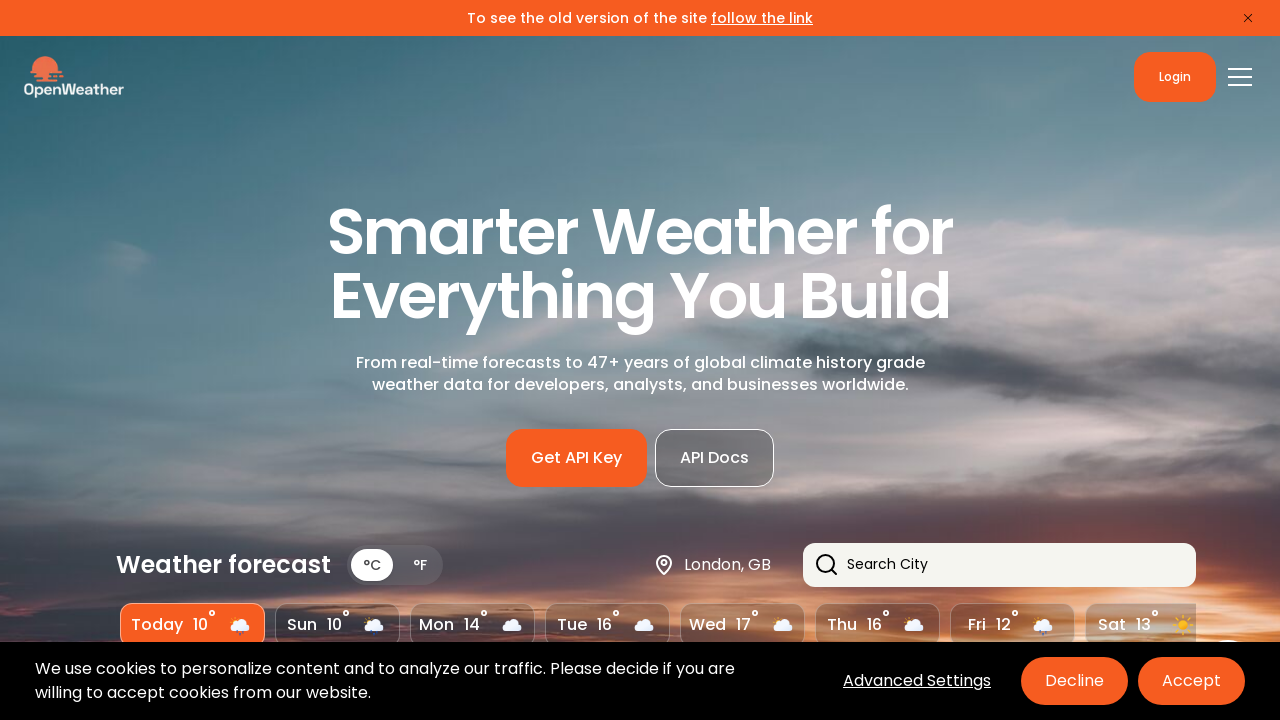

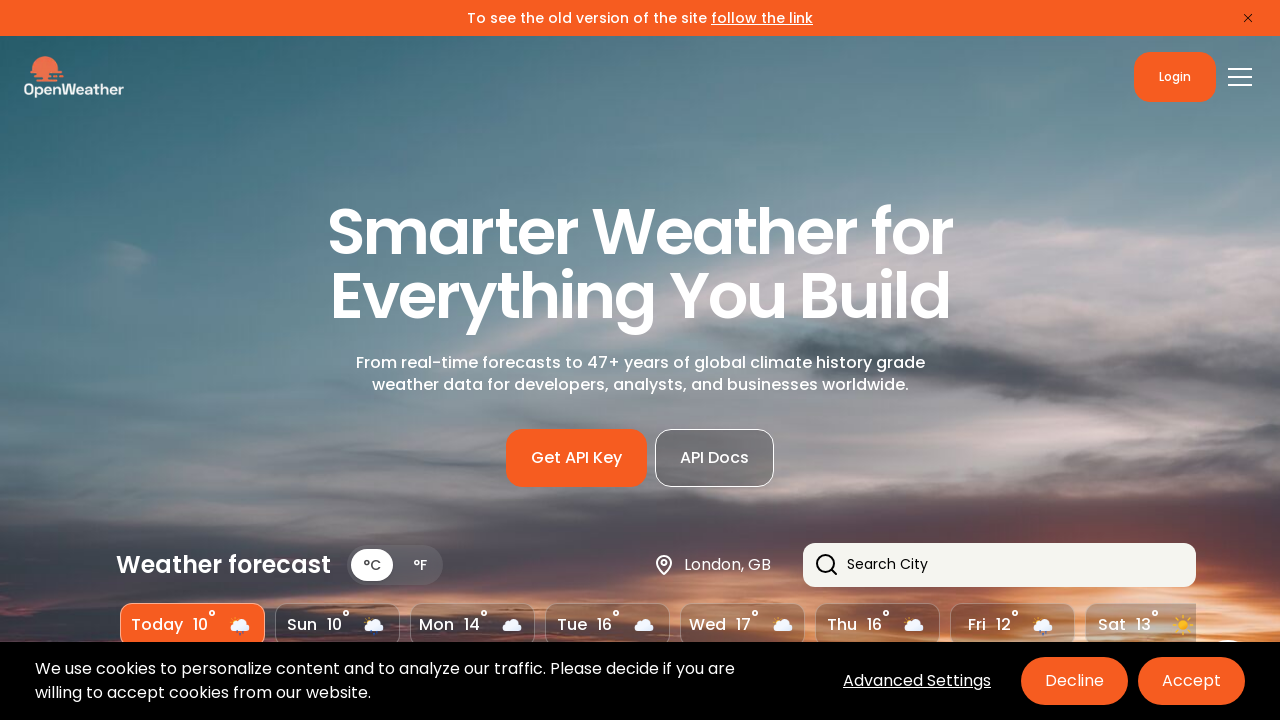